Tests both console log and JavaScript exception logging by clicking buttons that trigger each type of log entry

Starting URL: https://www.selenium.dev/selenium/web/bidi/logEntryAdded.html

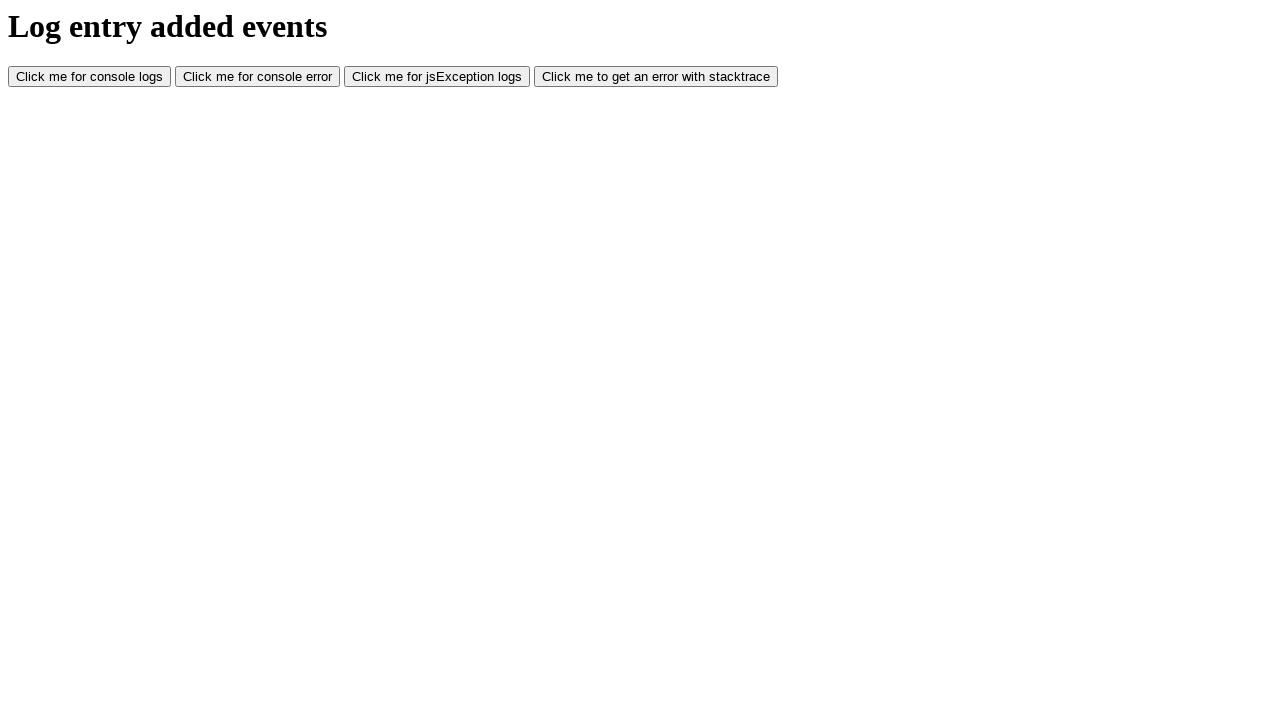

Clicked console log button to trigger console.log at (90, 77) on #consoleLog
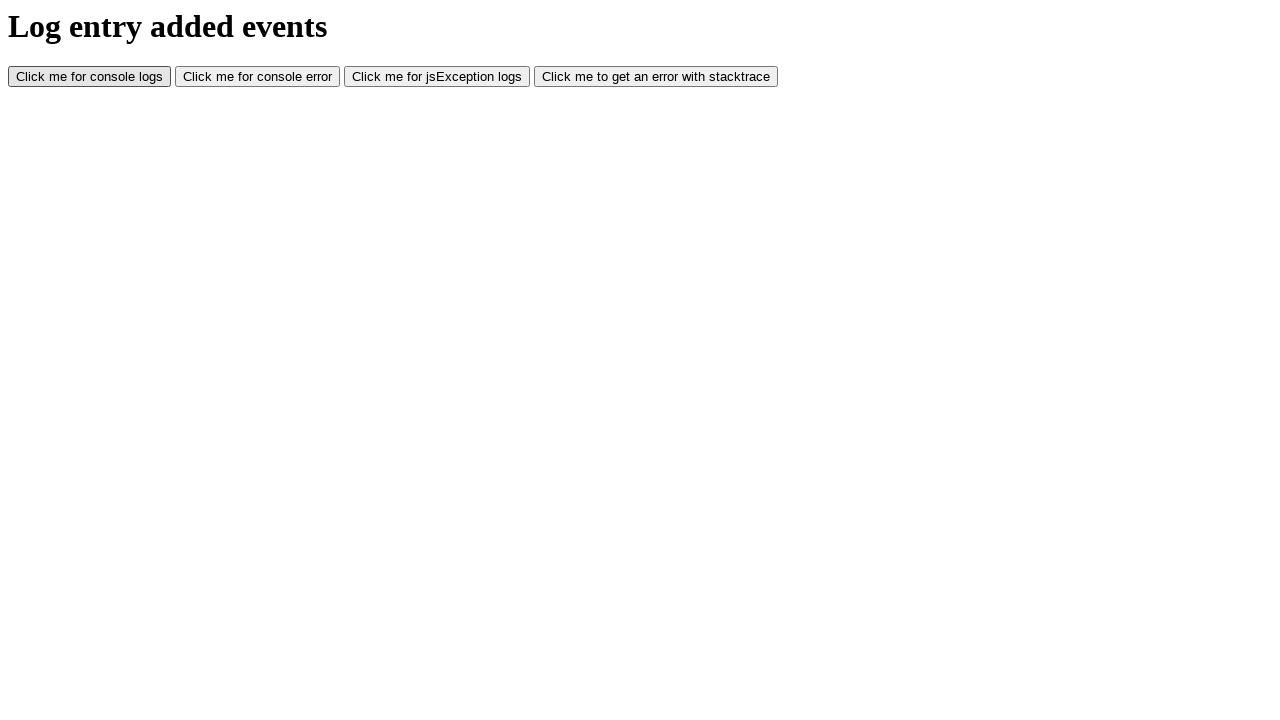

Clicked JS exception button to trigger JavaScript error at (437, 77) on #jsException
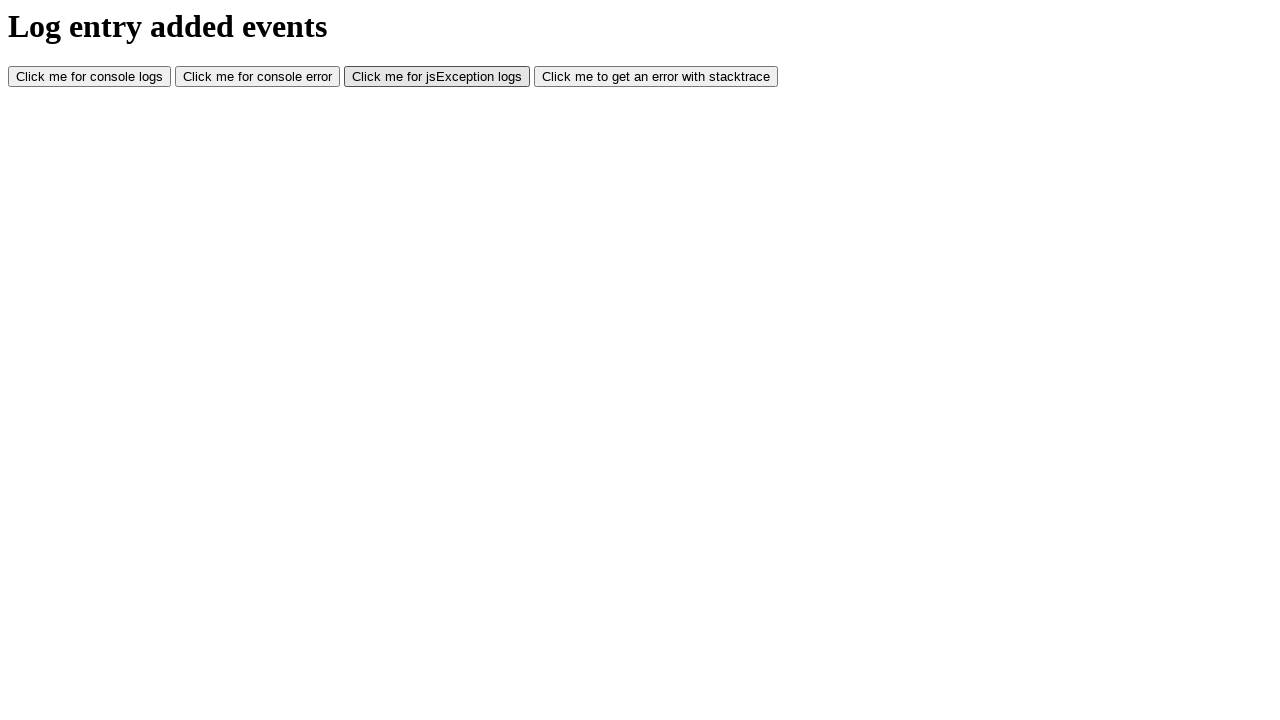

Waited for logs to be processed
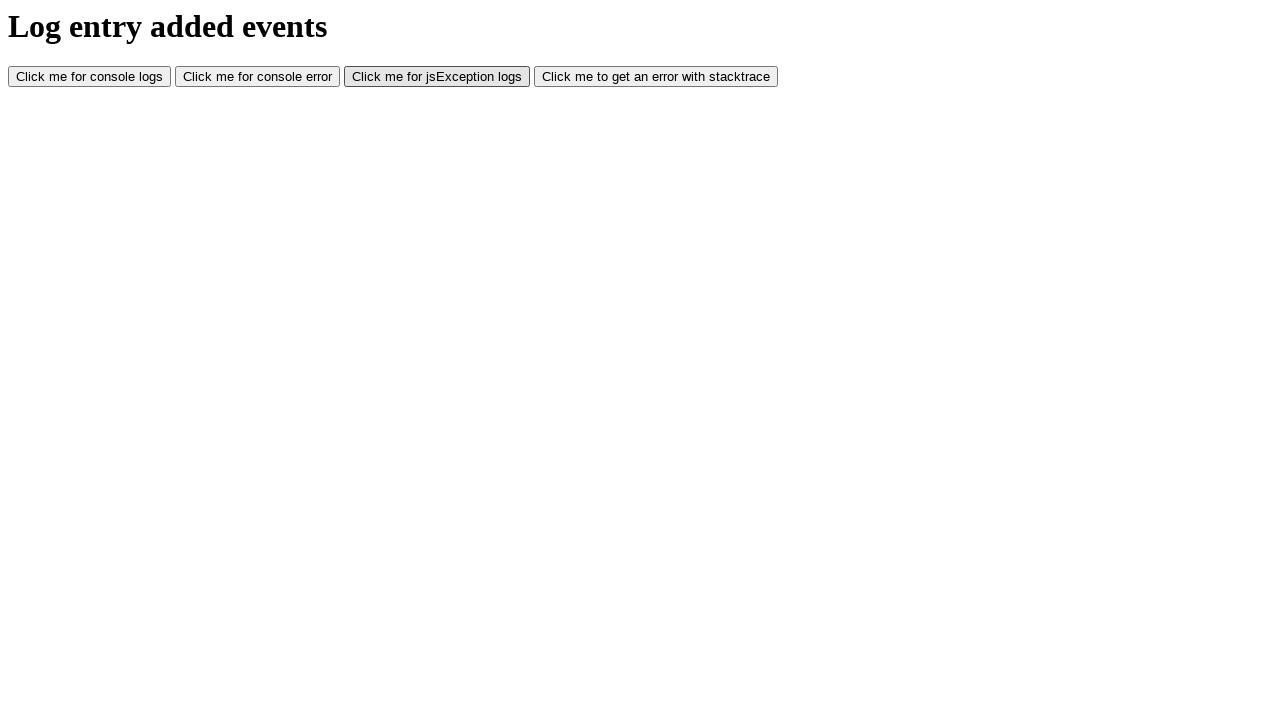

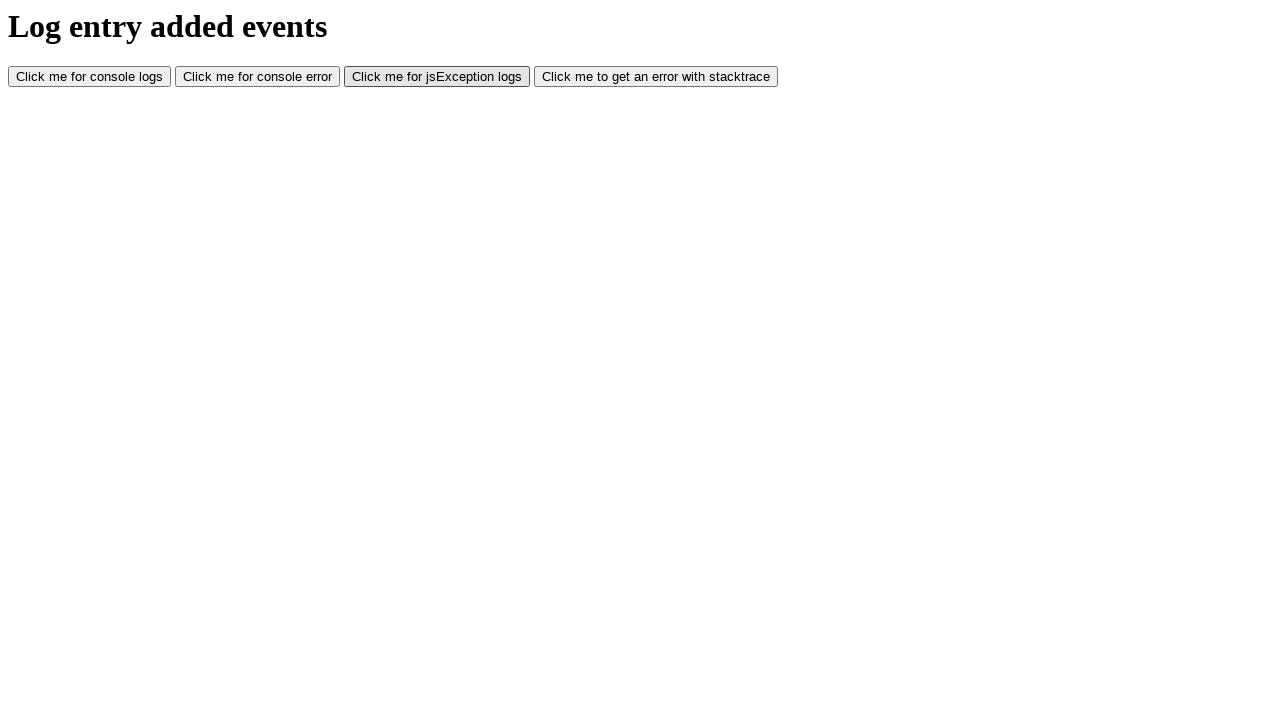